Tests clicking buttons inside an iframe, verifying the buttons disappear after being clicked.

Starting URL: https://wejump-automation-test.github.io/qa-test/

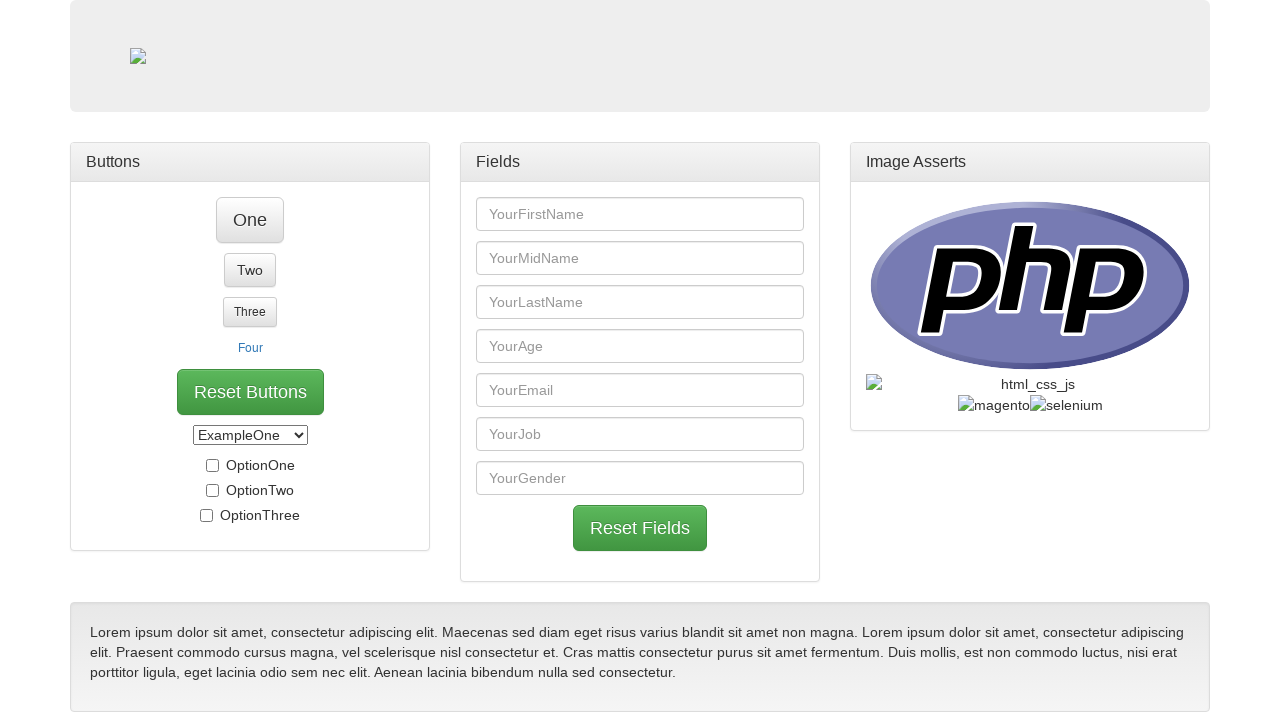

Located the first iframe on the page
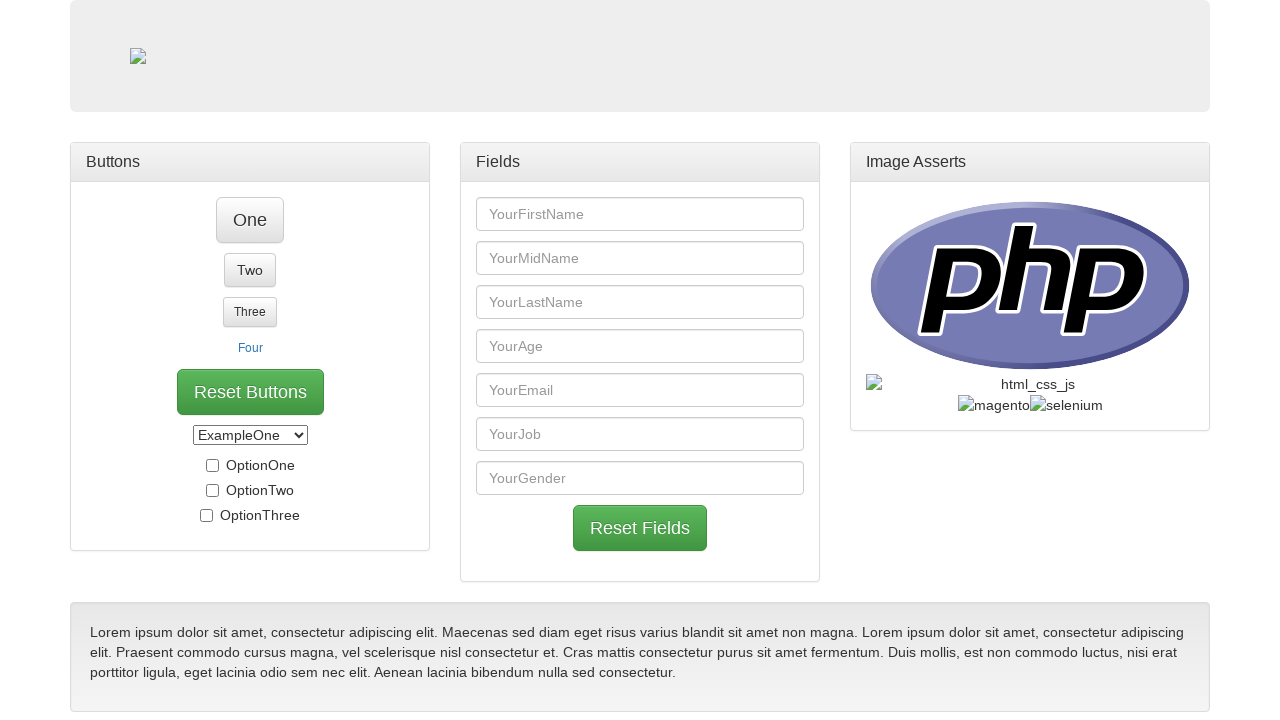

Clicked button one inside iframe at (348, 552) on iframe >> nth=0 >> internal:control=enter-frame >> xpath=//div[@class='col-sm-12
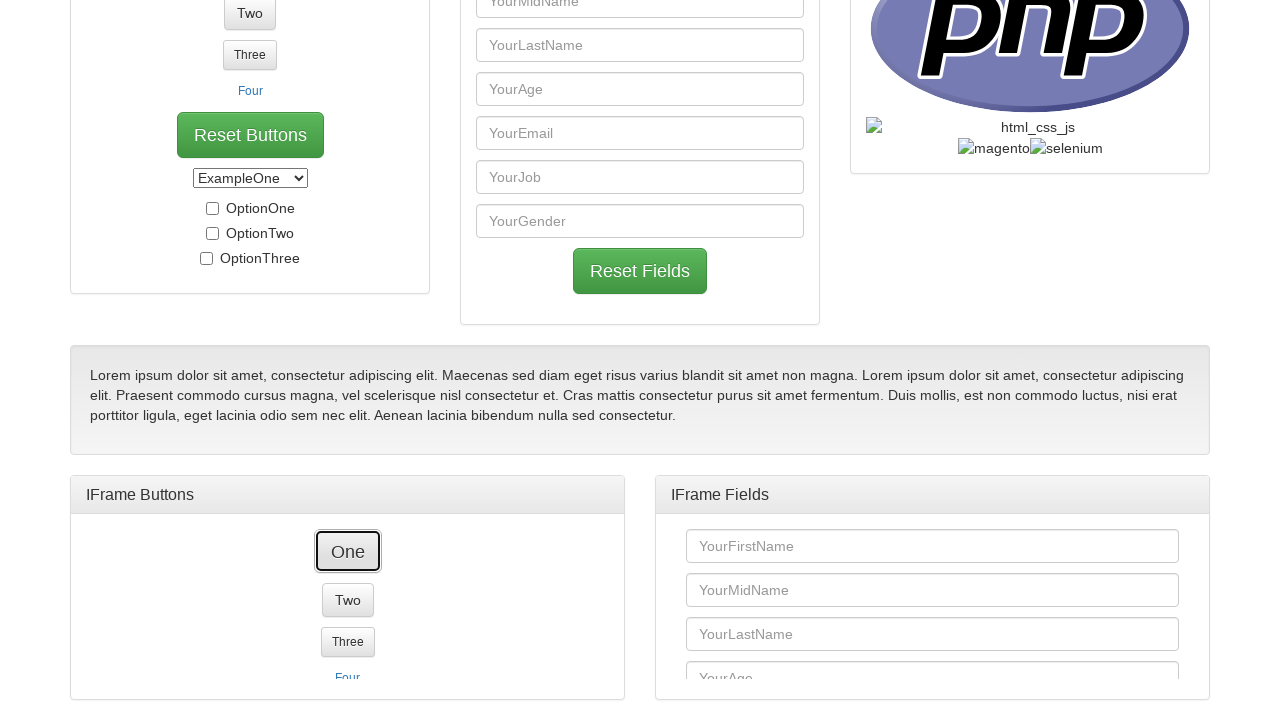

Clicked button two inside iframe at (348, 703) on iframe >> nth=0 >> internal:control=enter-frame >> xpath=//div[@class='col-sm-12
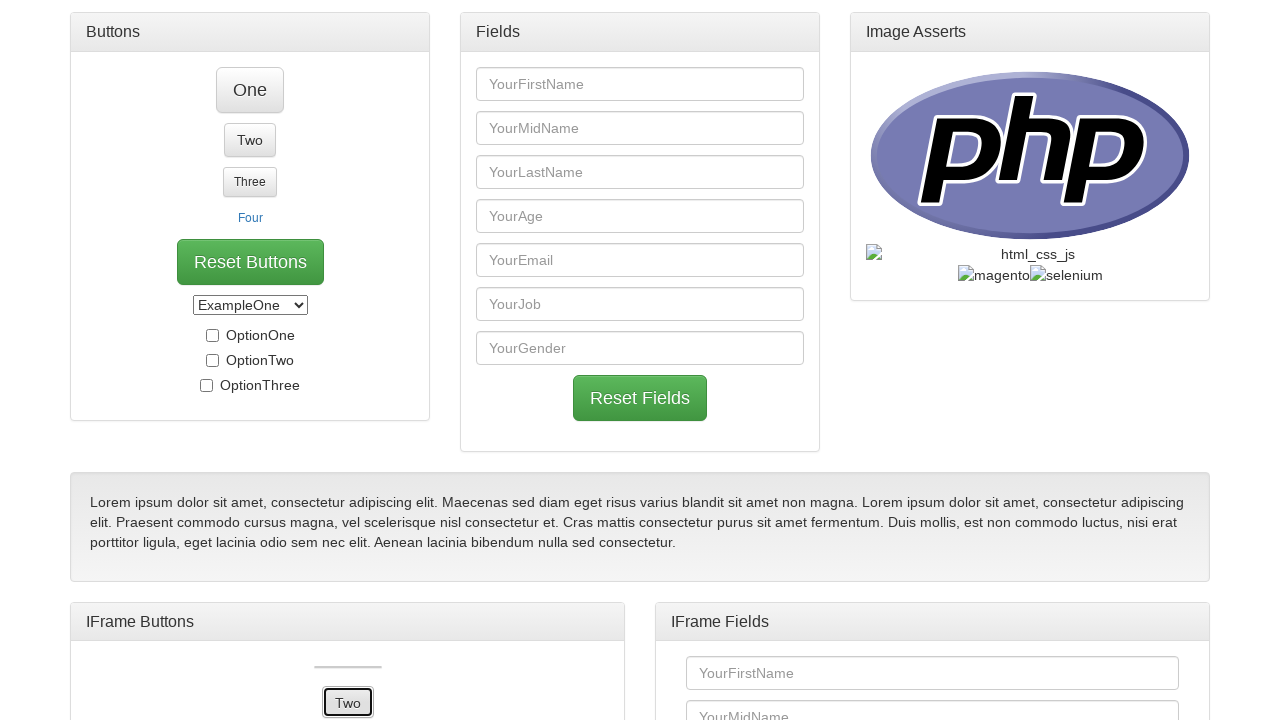

Clicked button link inside iframe at (348, 620) on iframe >> nth=0 >> internal:control=enter-frame >> xpath=//div[@class='col-sm-12
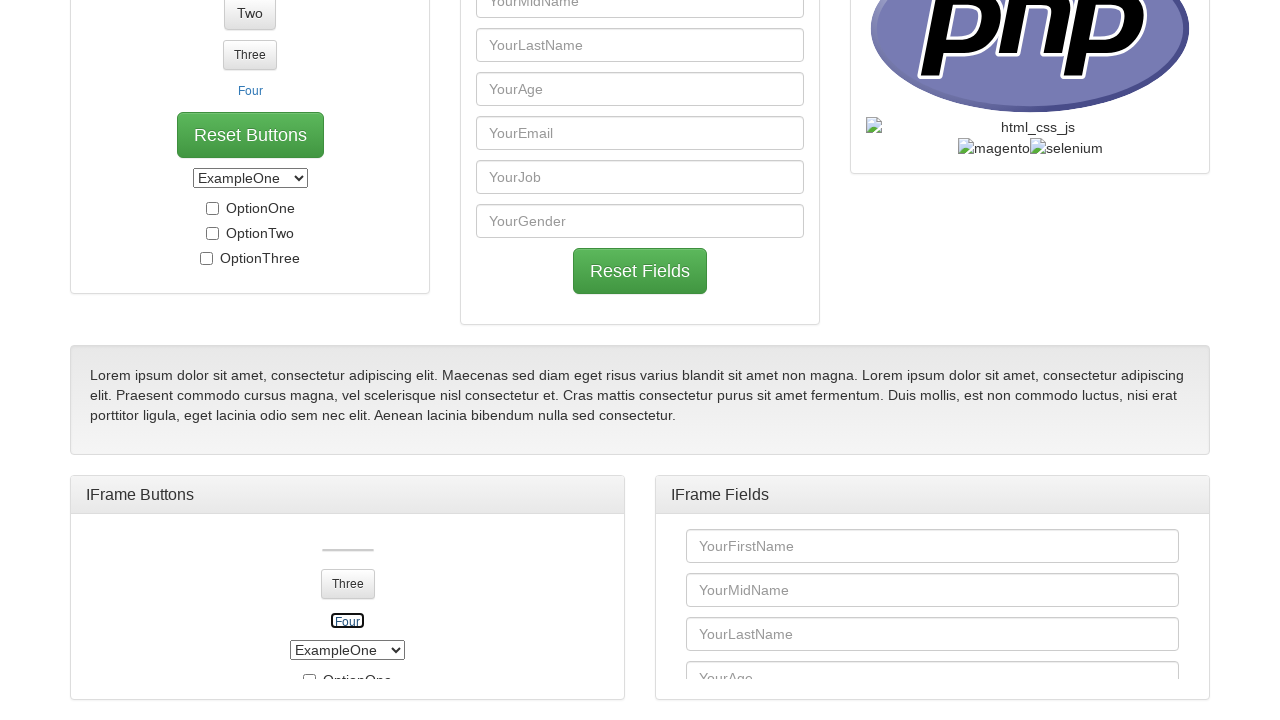

Verified button one is hidden after clicking
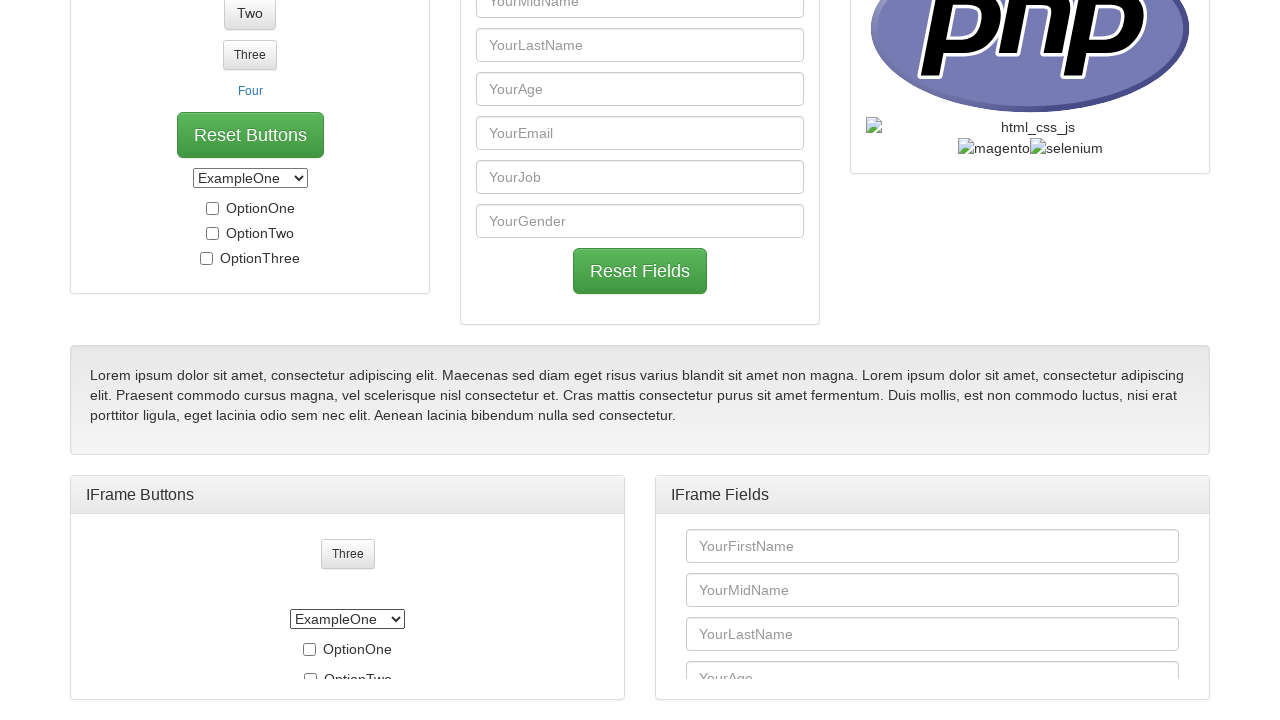

Verified button two is hidden after clicking
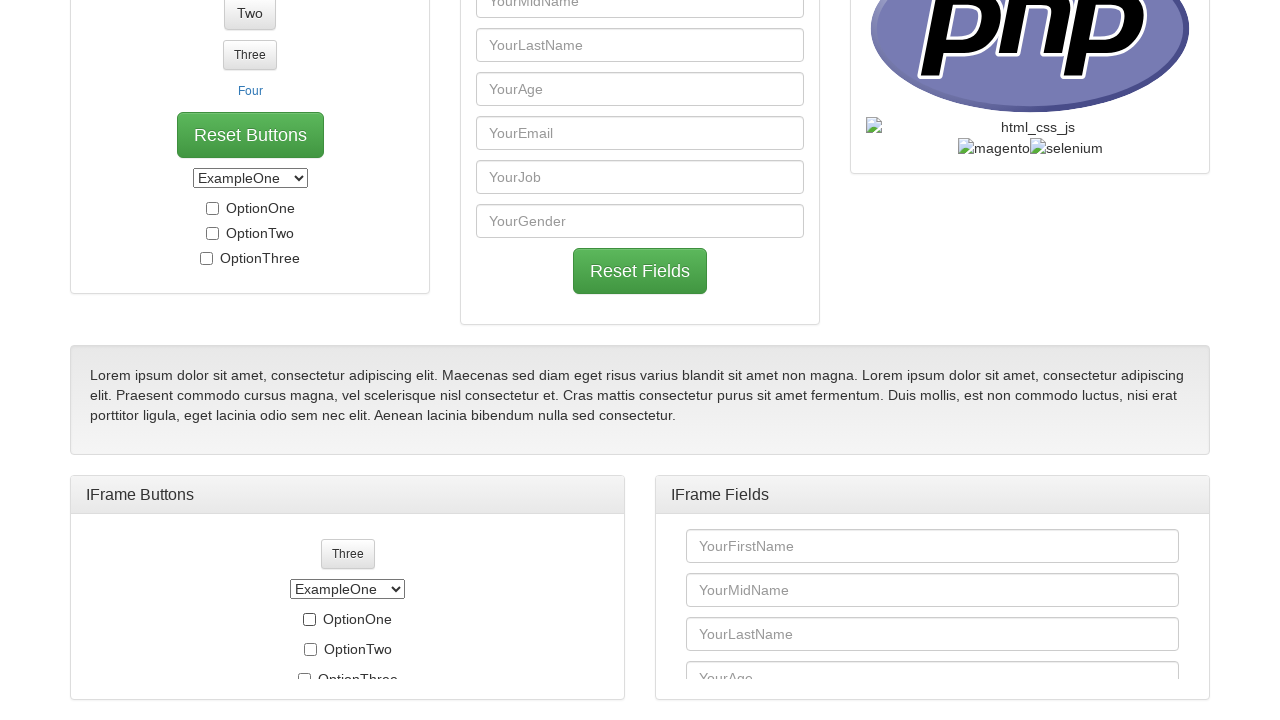

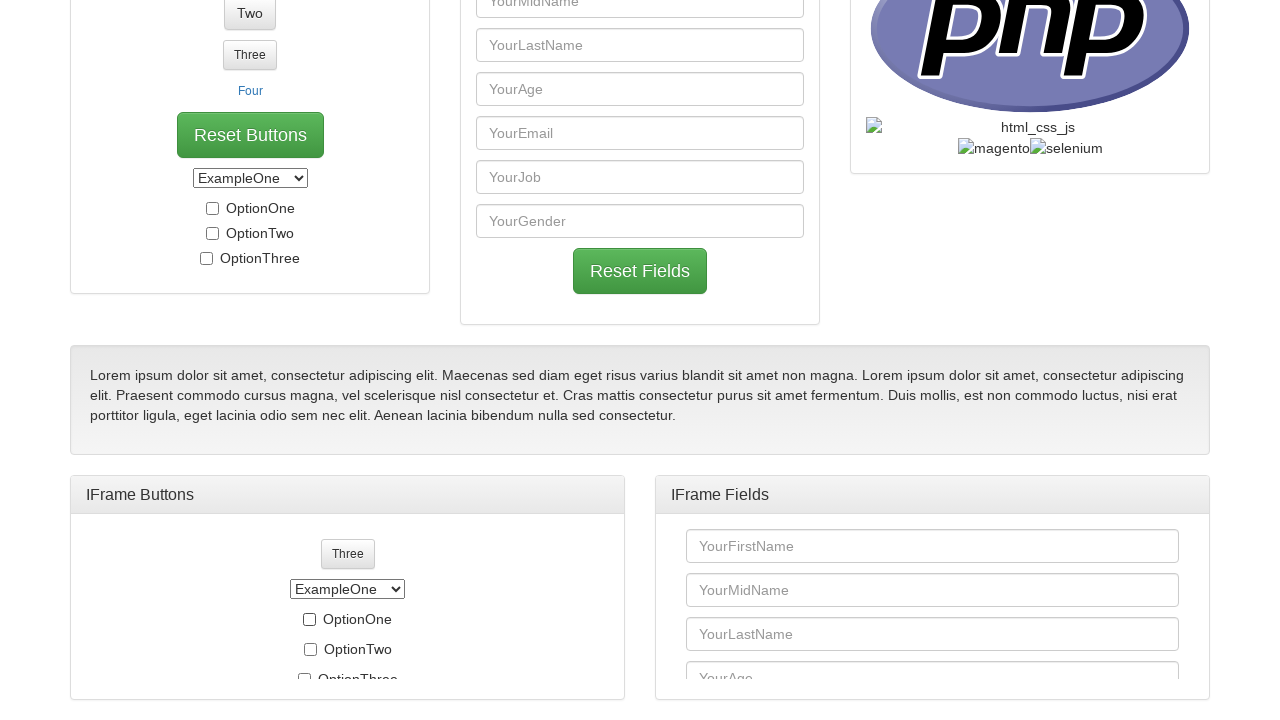